Tests the login error handling by entering incorrect credentials and verifying that the appropriate error message "Incorrect login or password" is displayed.

Starting URL: https://login1.nextbasecrm.com/

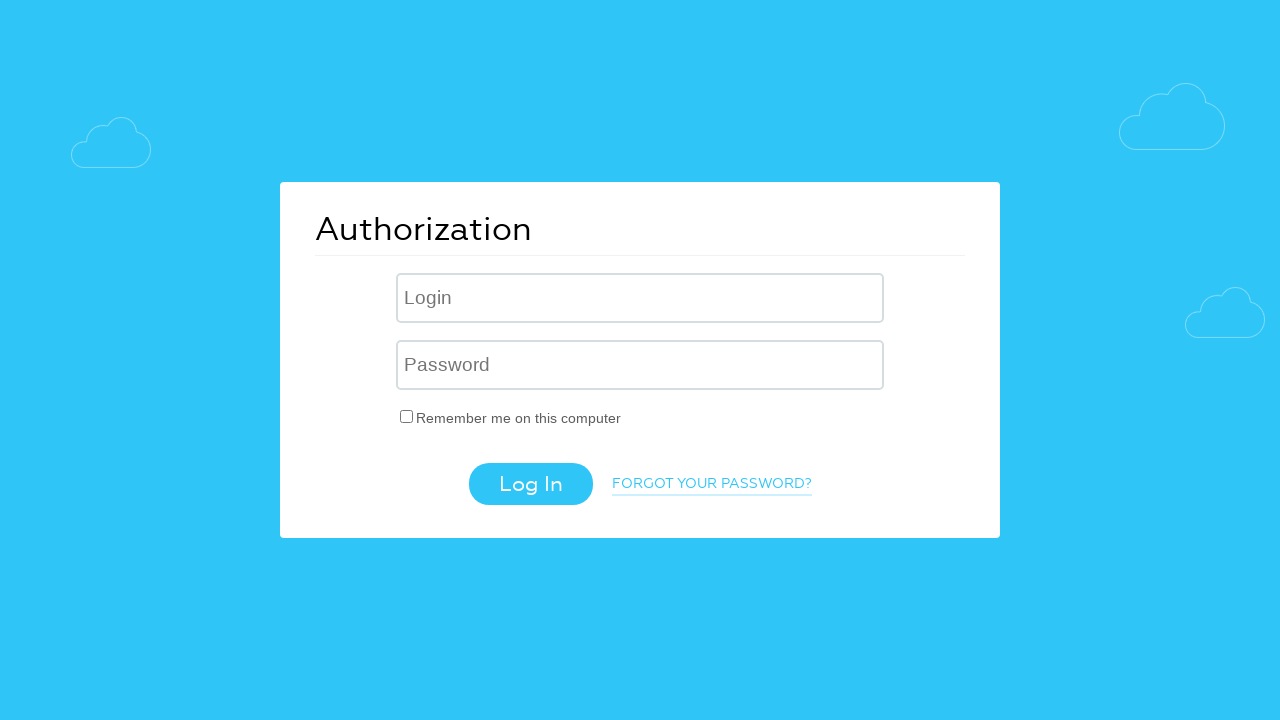

Filled username field with 'incorrect' on input[name='USER_LOGIN']
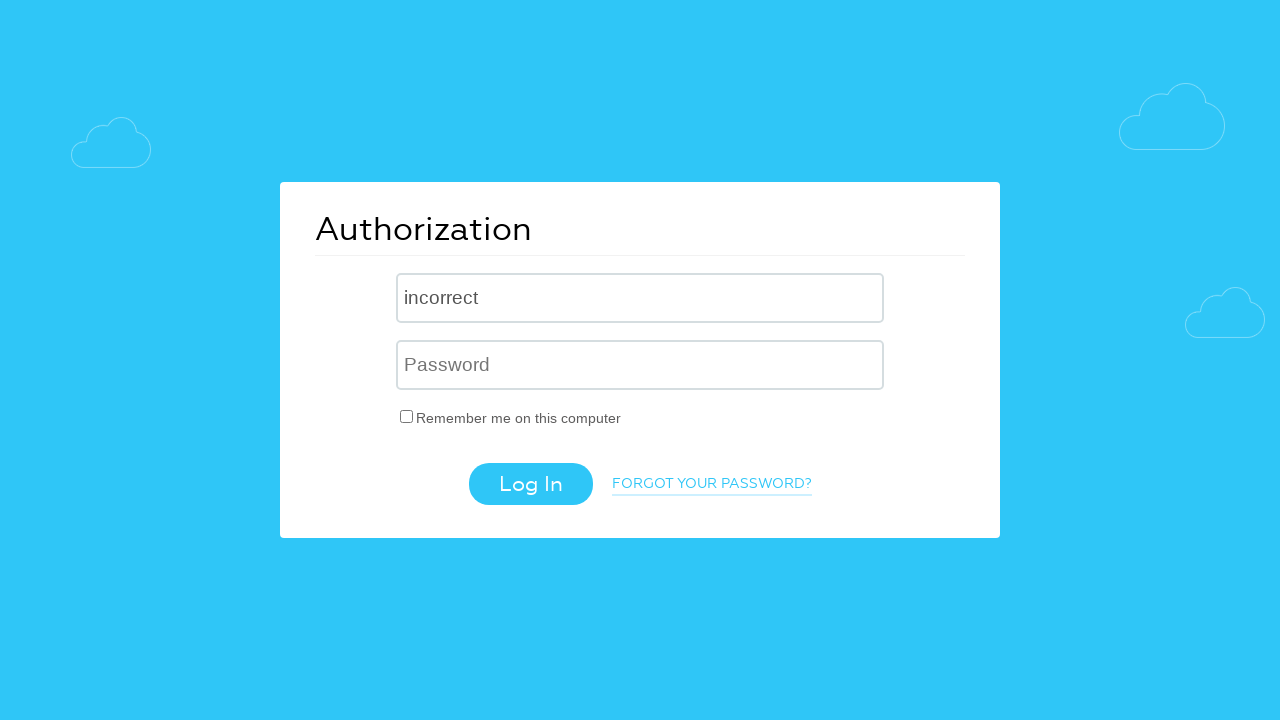

Filled password field with 'incorrect' on input[name='USER_PASSWORD']
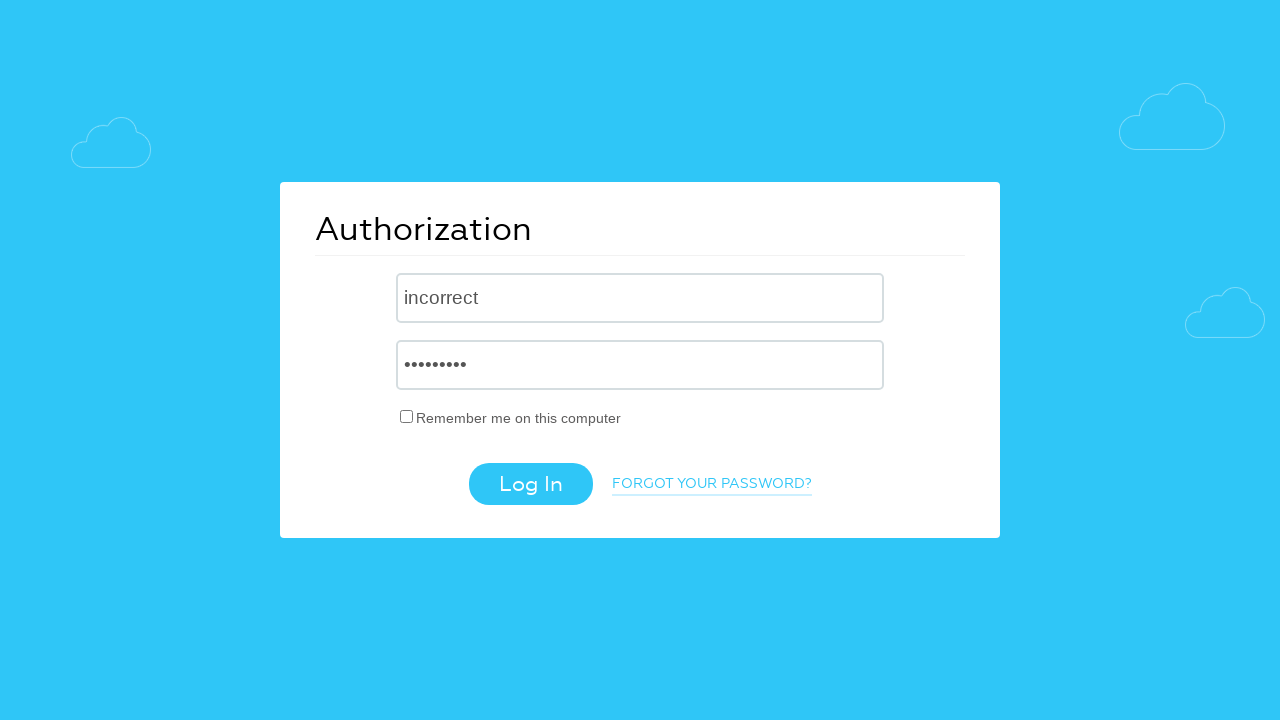

Clicked login button with incorrect credentials at (530, 484) on .login-btn
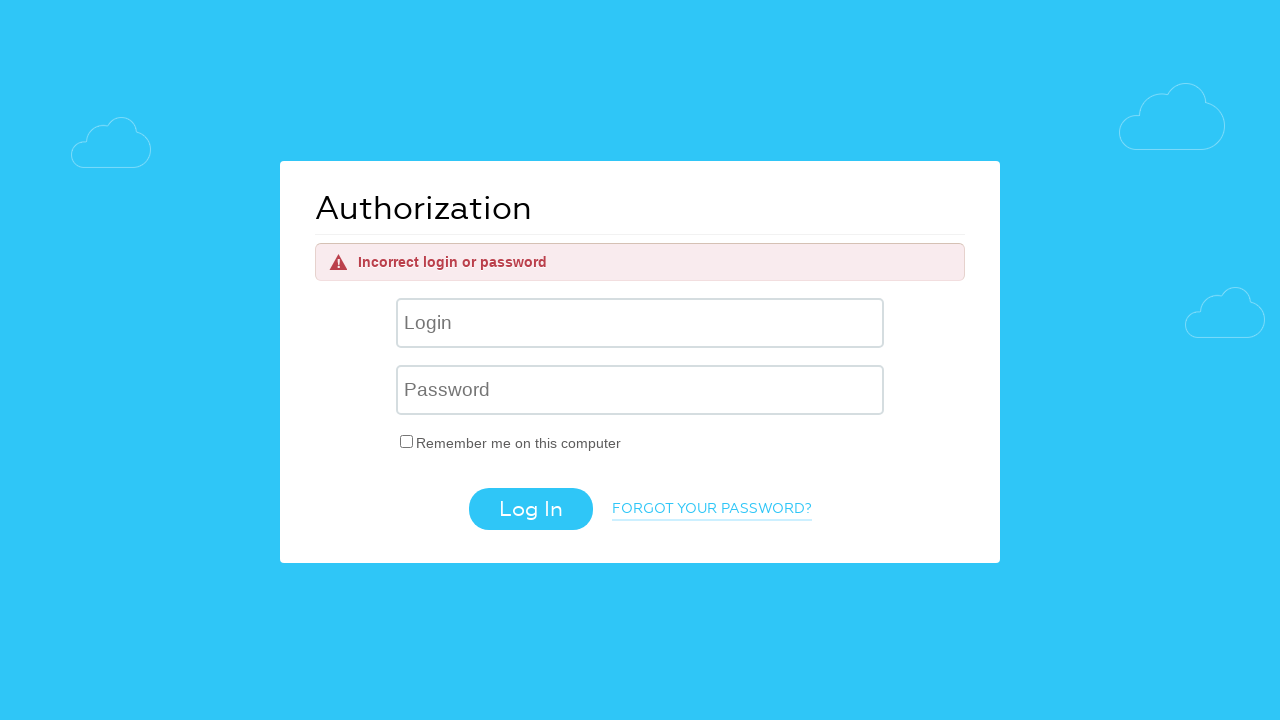

Error message element loaded
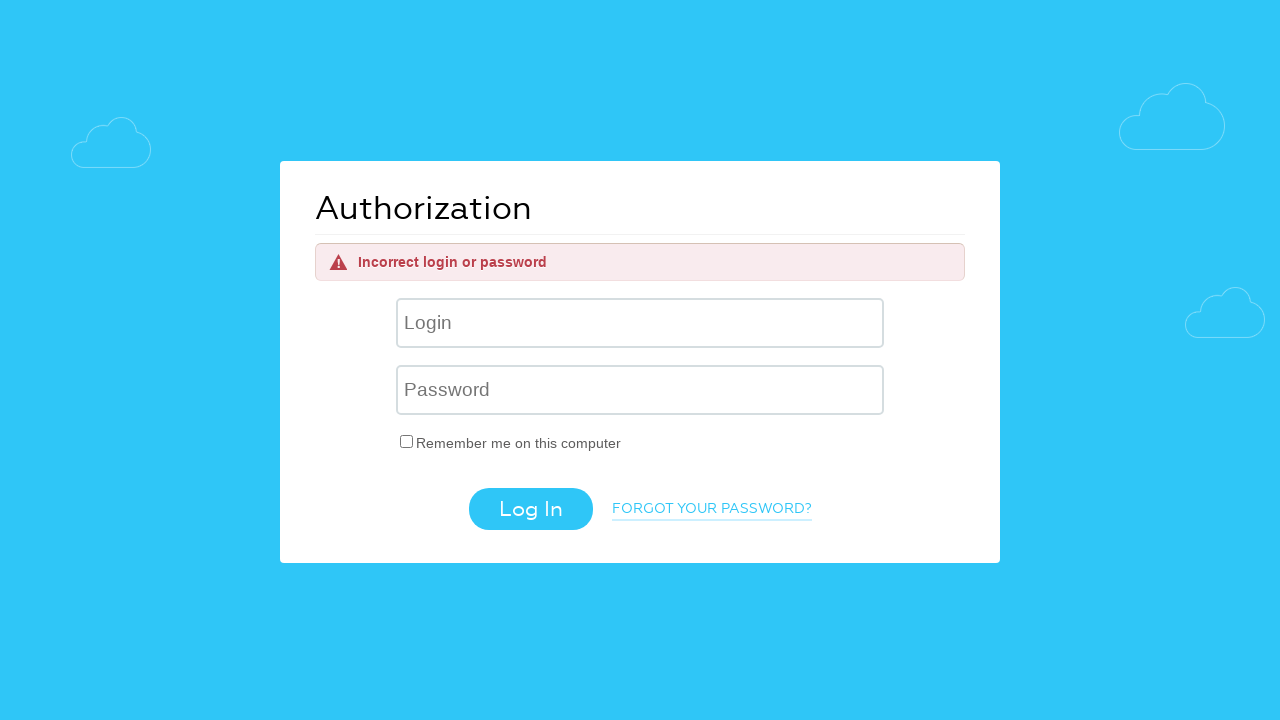

Retrieved error message text: 'Incorrect login or password'
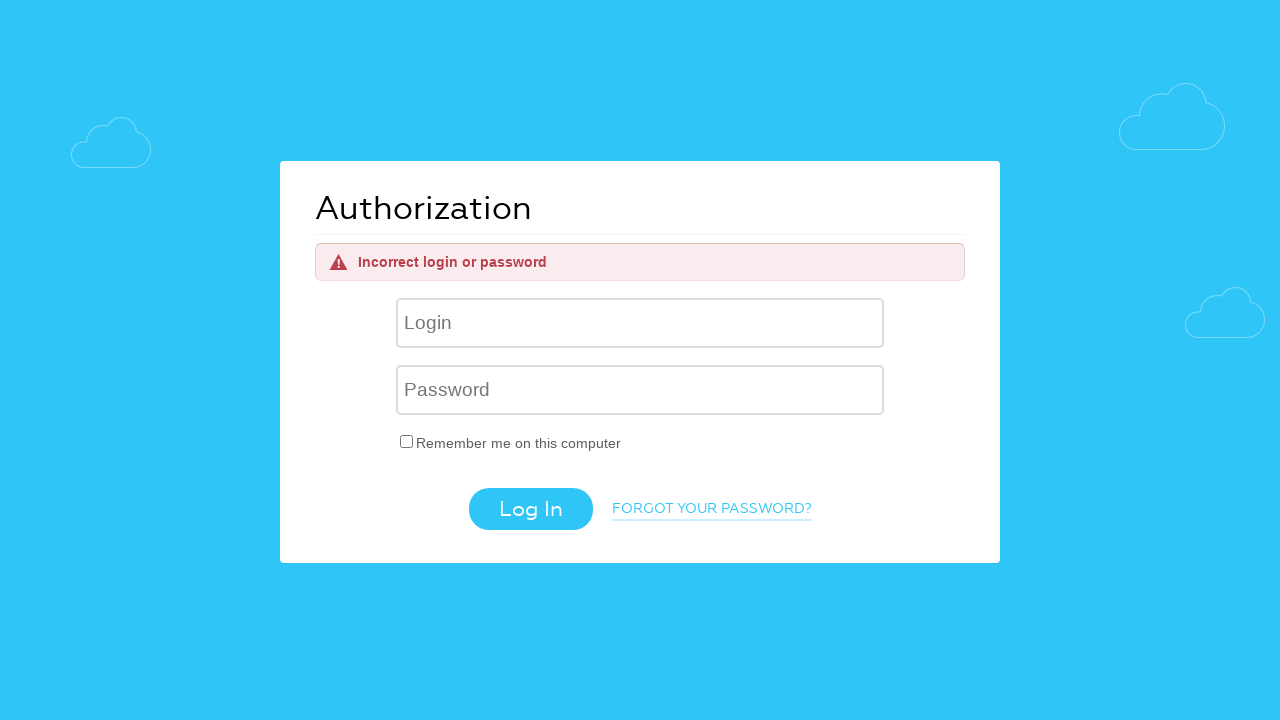

Verified error message displays 'Incorrect login or password'
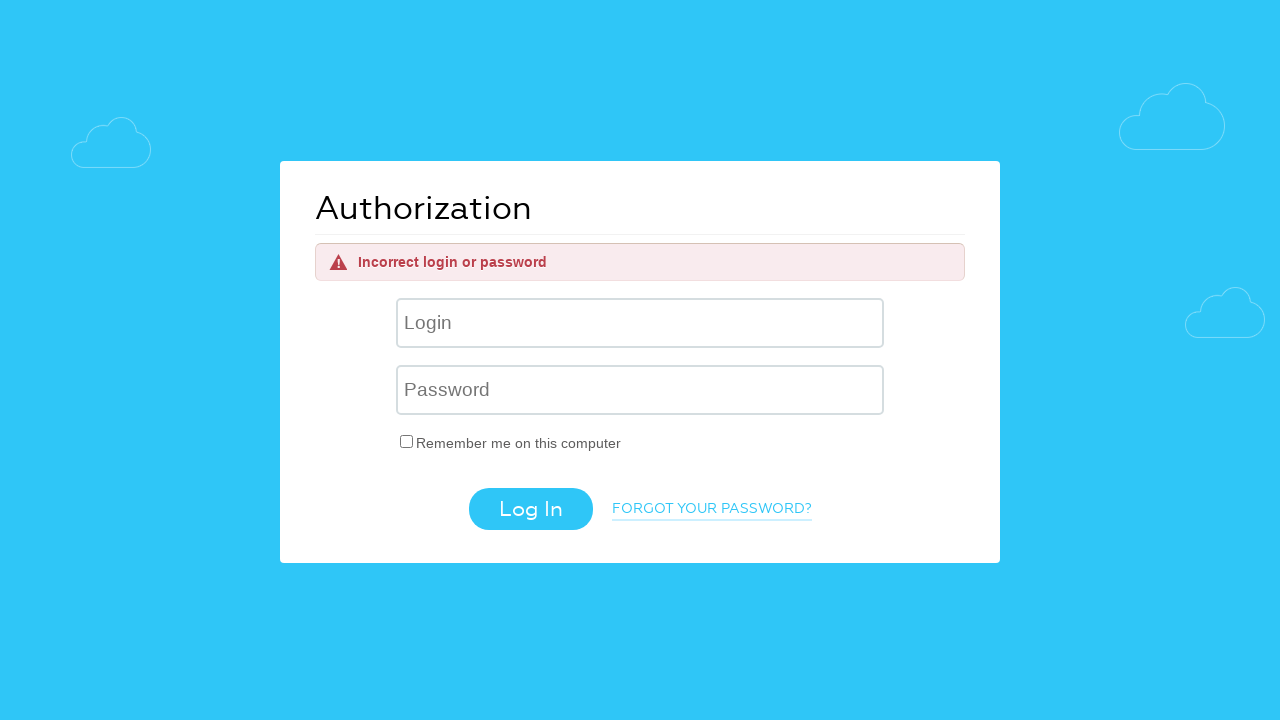

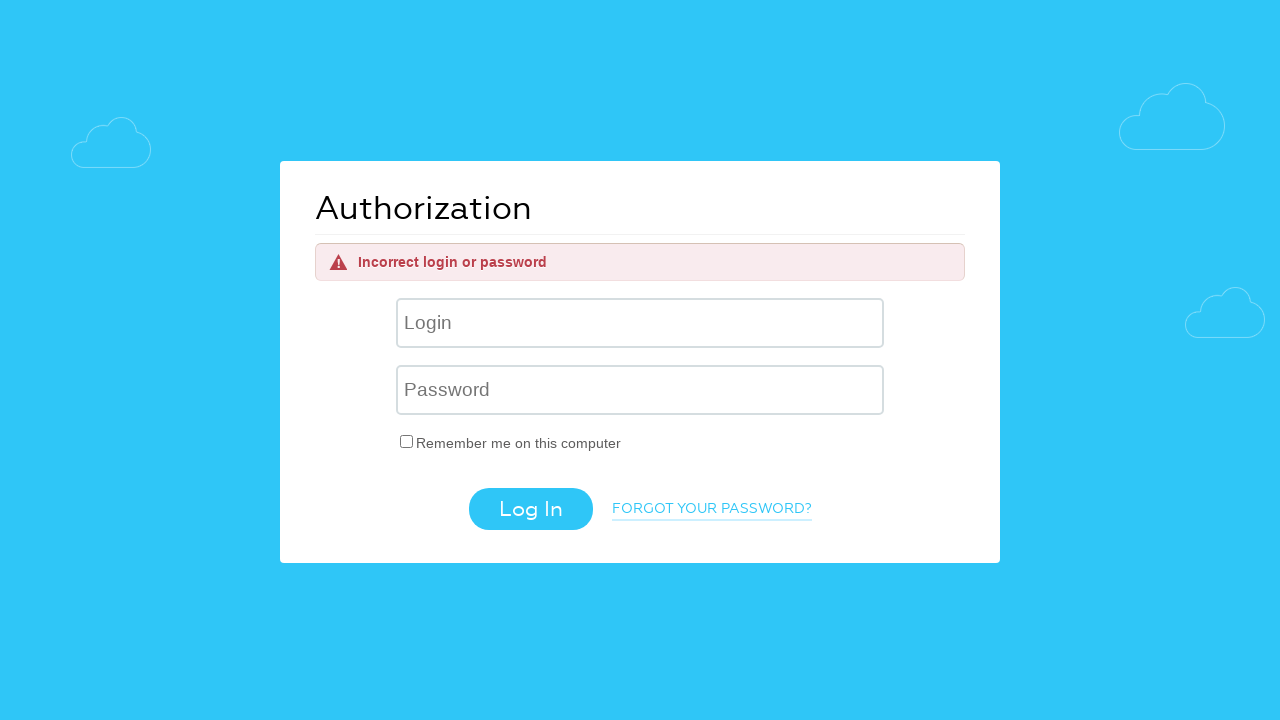